Tests a simple form page by locating and clicking the submit button

Starting URL: http://suninjuly.github.io/simple_form_find_task.html

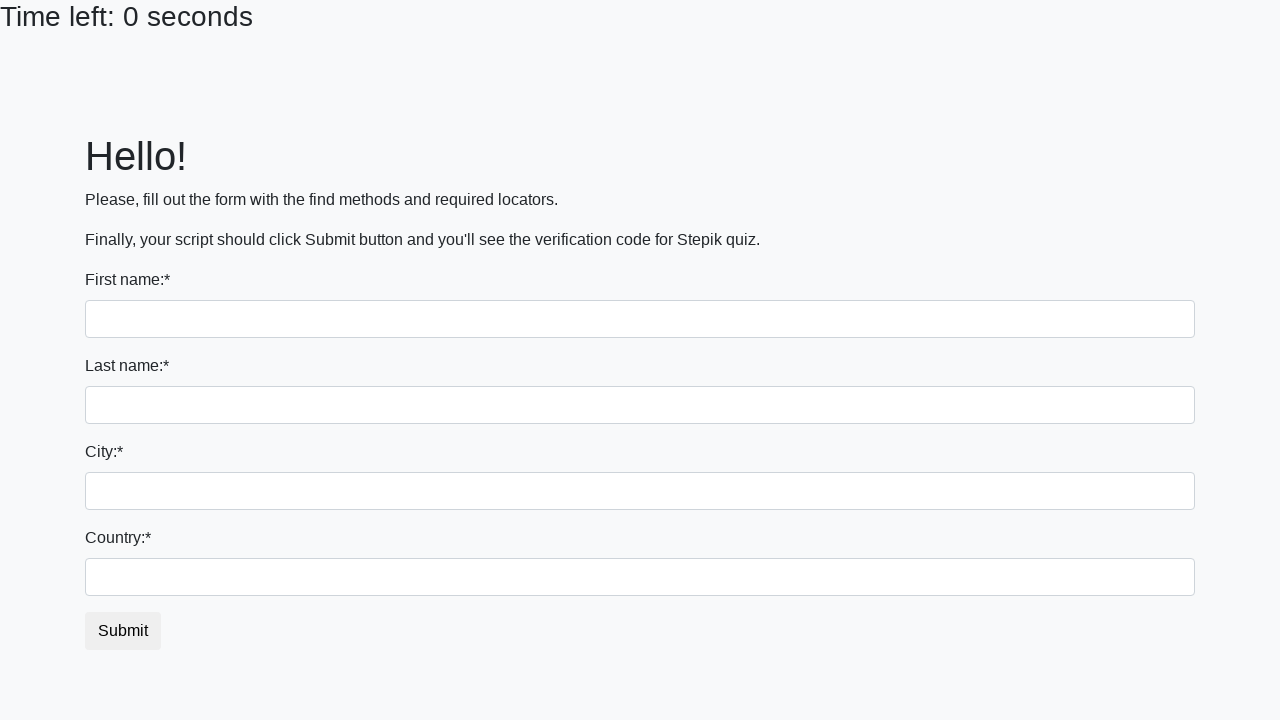

Clicked the submit button on the simple form at (123, 631) on #submit_button
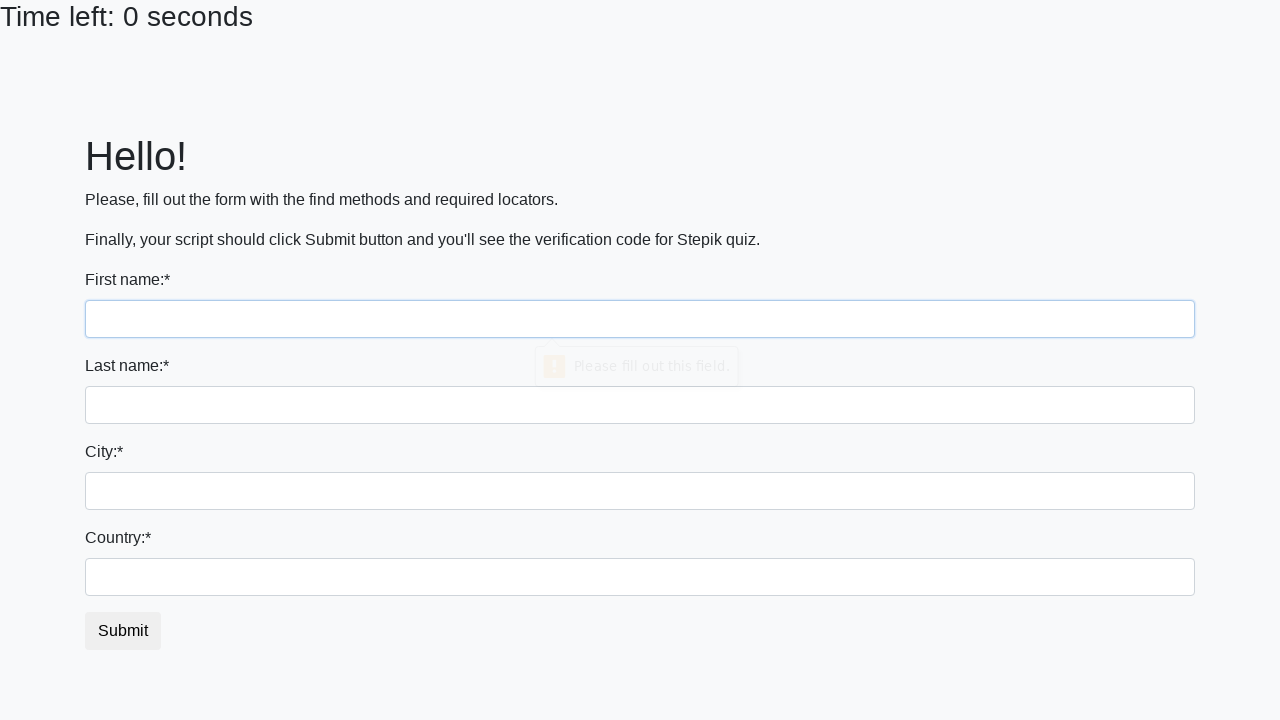

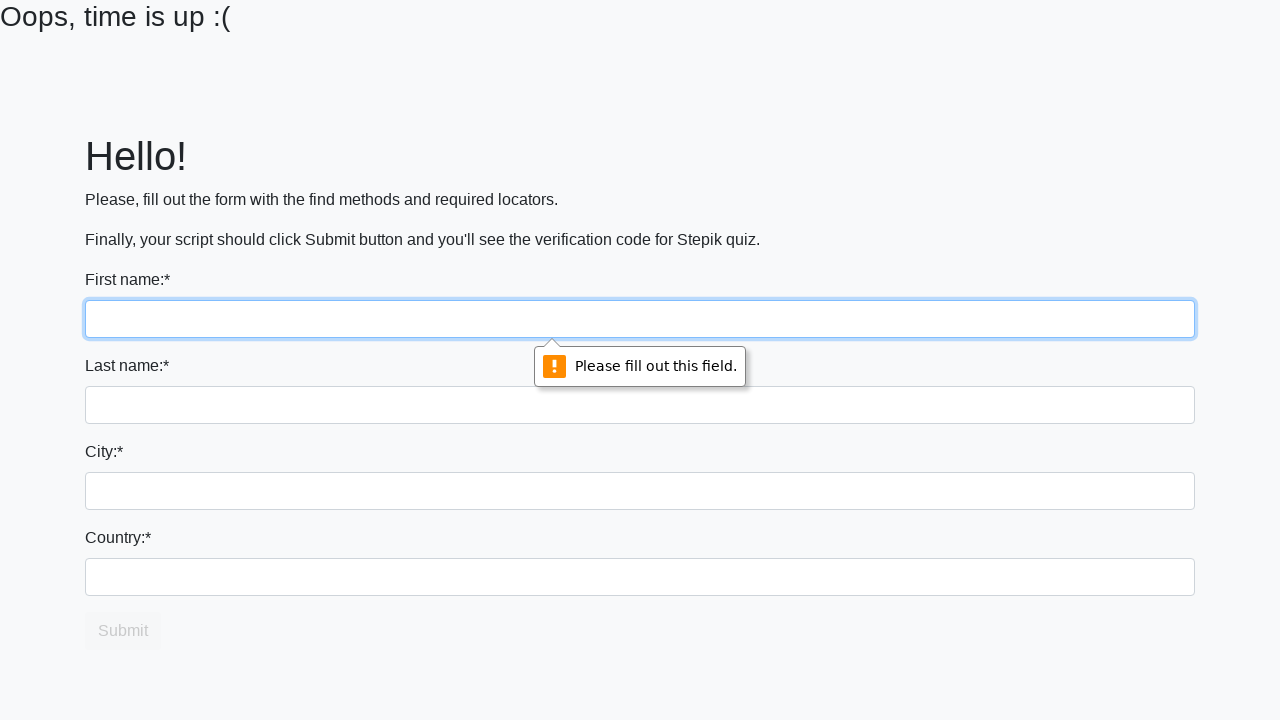